Tests that the toggle all checkbox updates its state when individual items are completed or cleared

Starting URL: https://demo.playwright.dev/todomvc

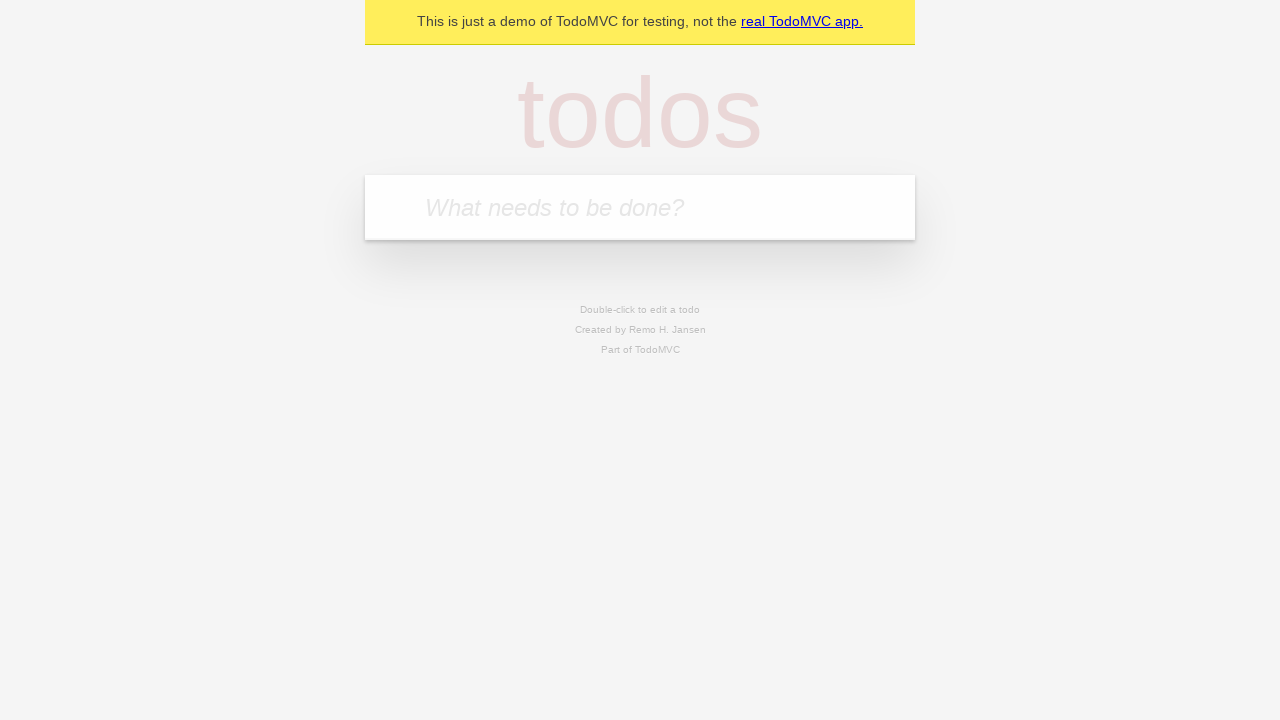

Filled todo input with 'buy some cheese' on internal:attr=[placeholder="What needs to be done?"i]
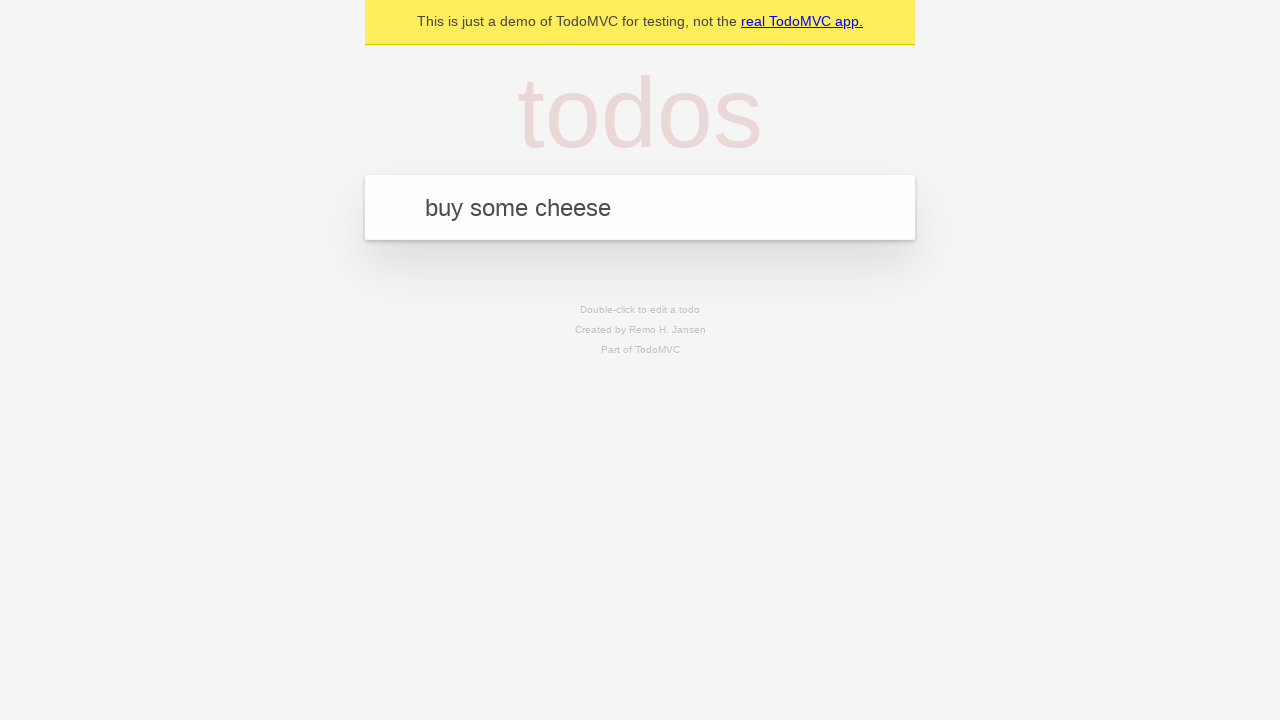

Pressed Enter to add first todo item on internal:attr=[placeholder="What needs to be done?"i]
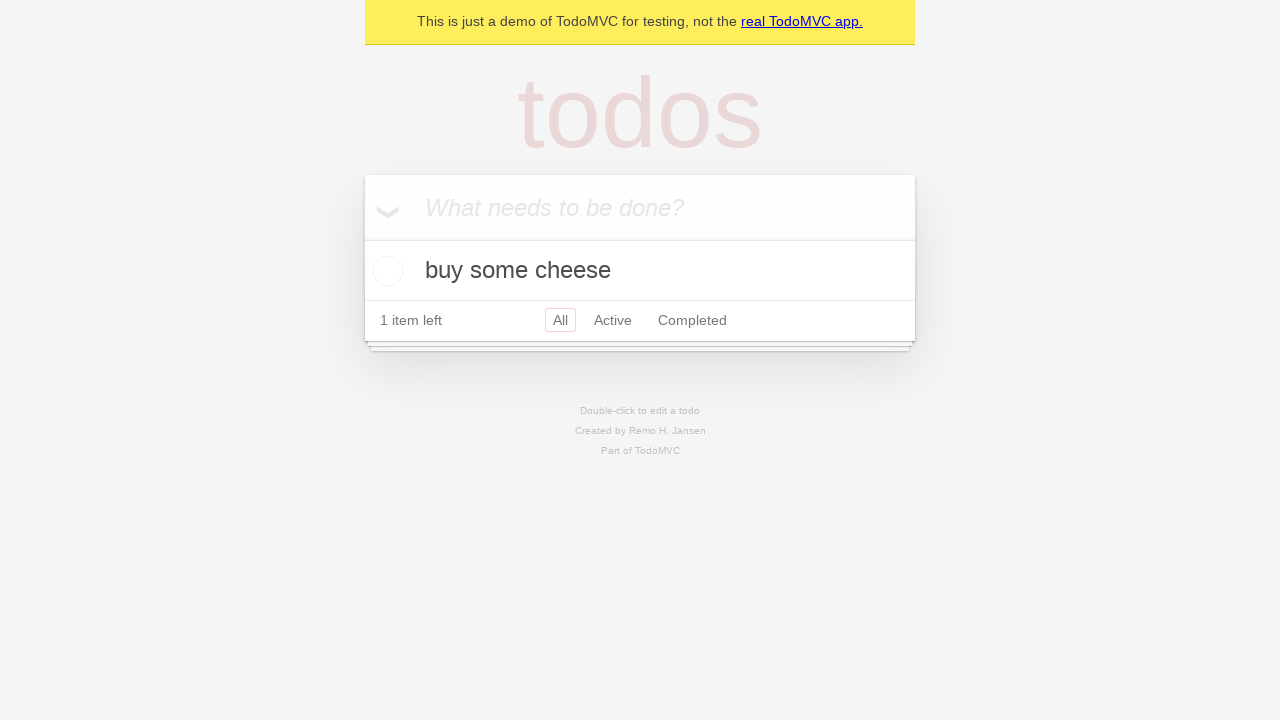

Filled todo input with 'feed the cat' on internal:attr=[placeholder="What needs to be done?"i]
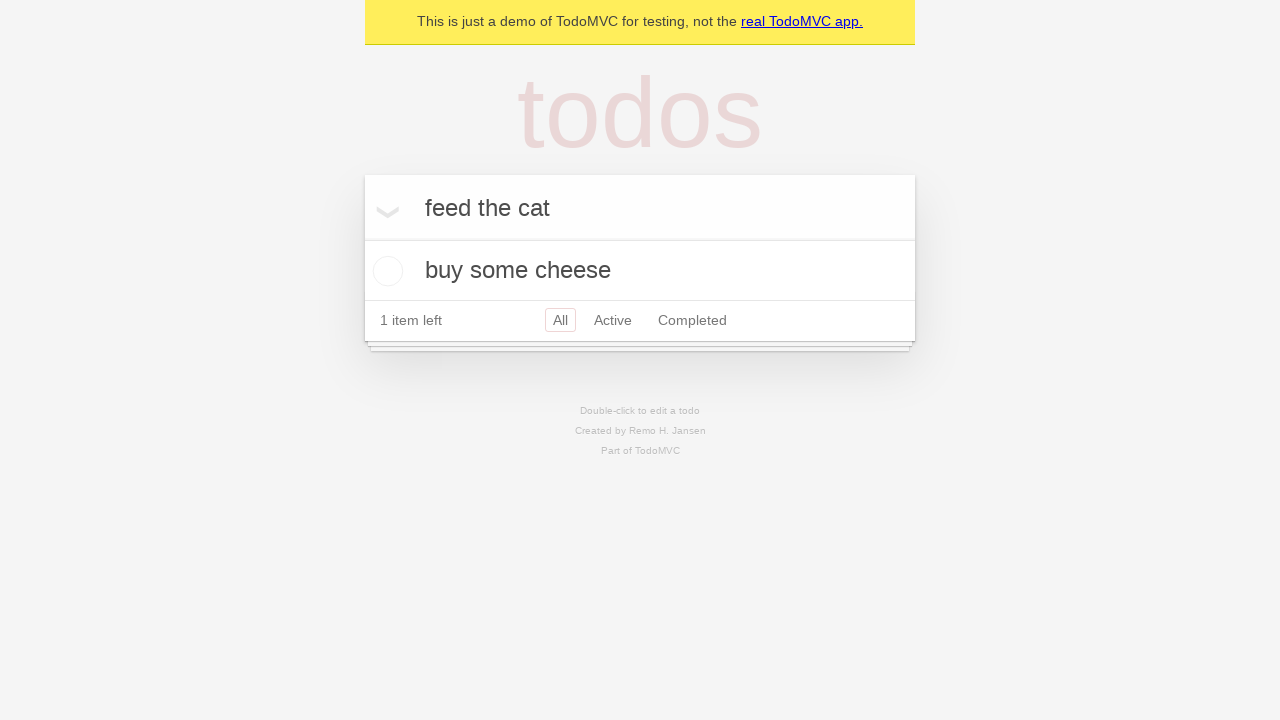

Pressed Enter to add second todo item on internal:attr=[placeholder="What needs to be done?"i]
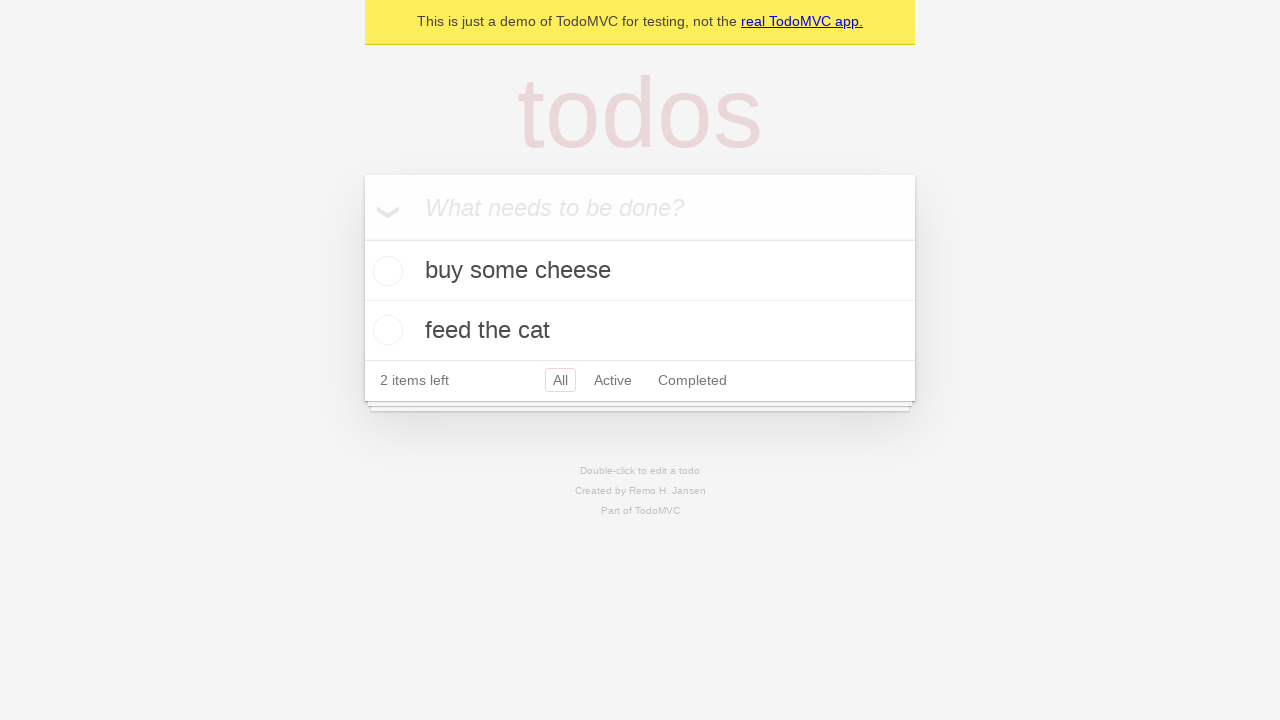

Filled todo input with 'book a doctors appointment' on internal:attr=[placeholder="What needs to be done?"i]
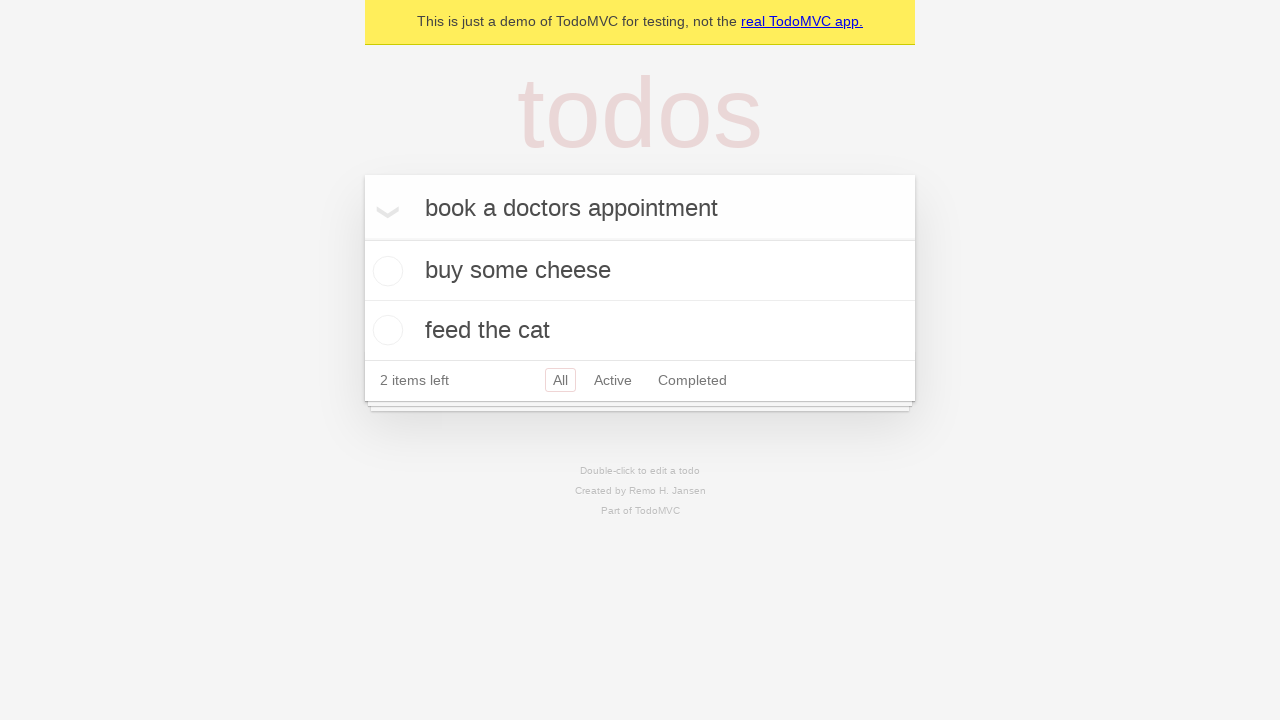

Pressed Enter to add third todo item on internal:attr=[placeholder="What needs to be done?"i]
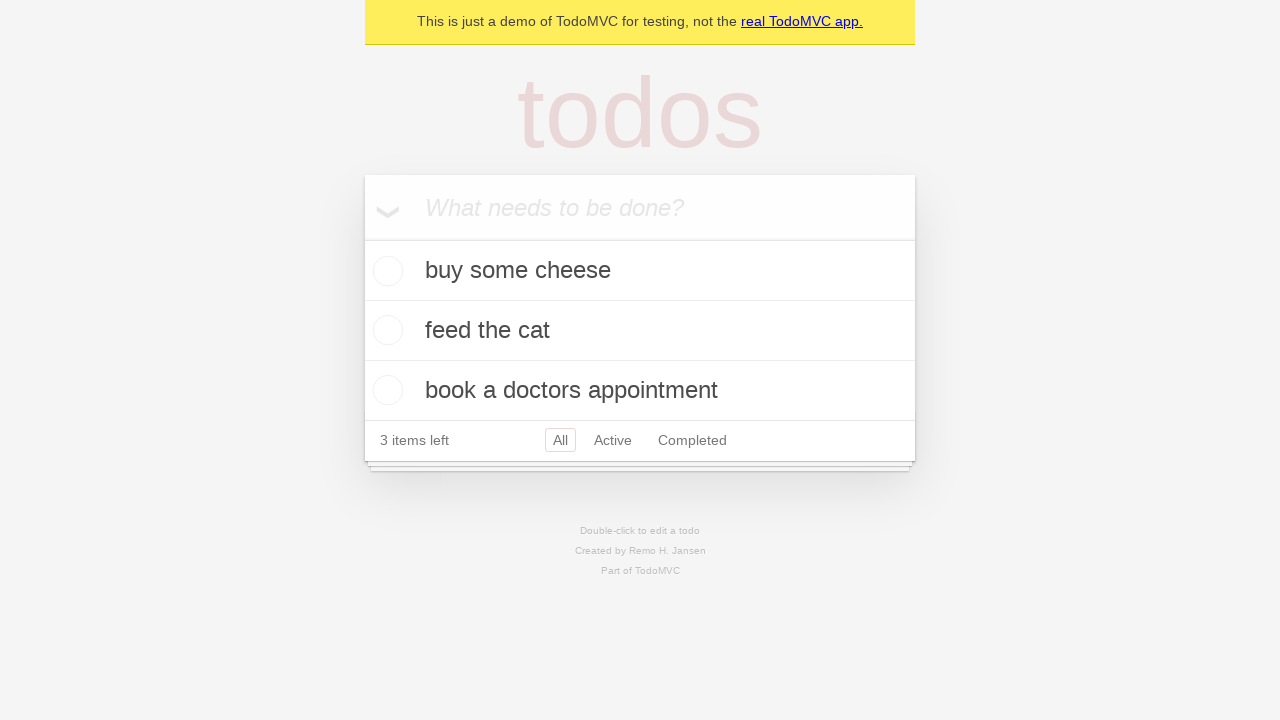

Checked 'Mark all as complete' toggle at (362, 238) on internal:label="Mark all as complete"i
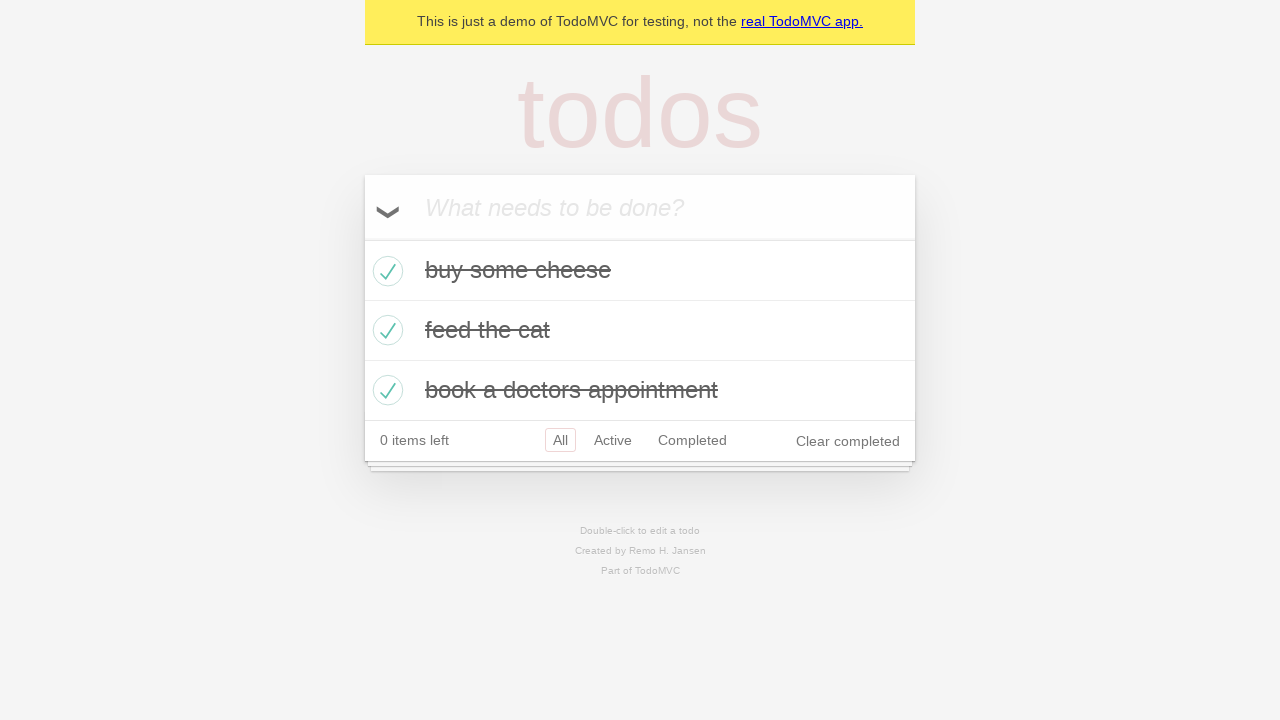

Unchecked first todo item checkbox at (385, 271) on internal:testid=[data-testid="todo-item"s] >> nth=0 >> internal:role=checkbox
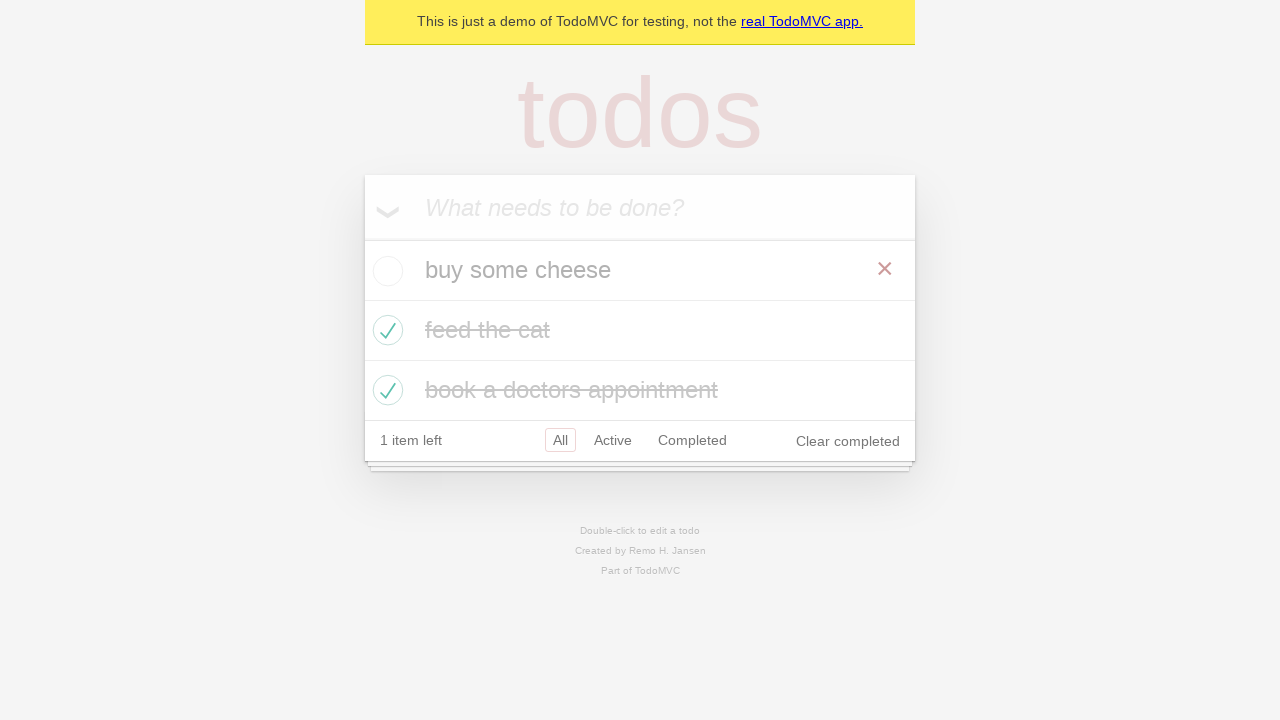

Checked first todo item checkbox again at (385, 271) on internal:testid=[data-testid="todo-item"s] >> nth=0 >> internal:role=checkbox
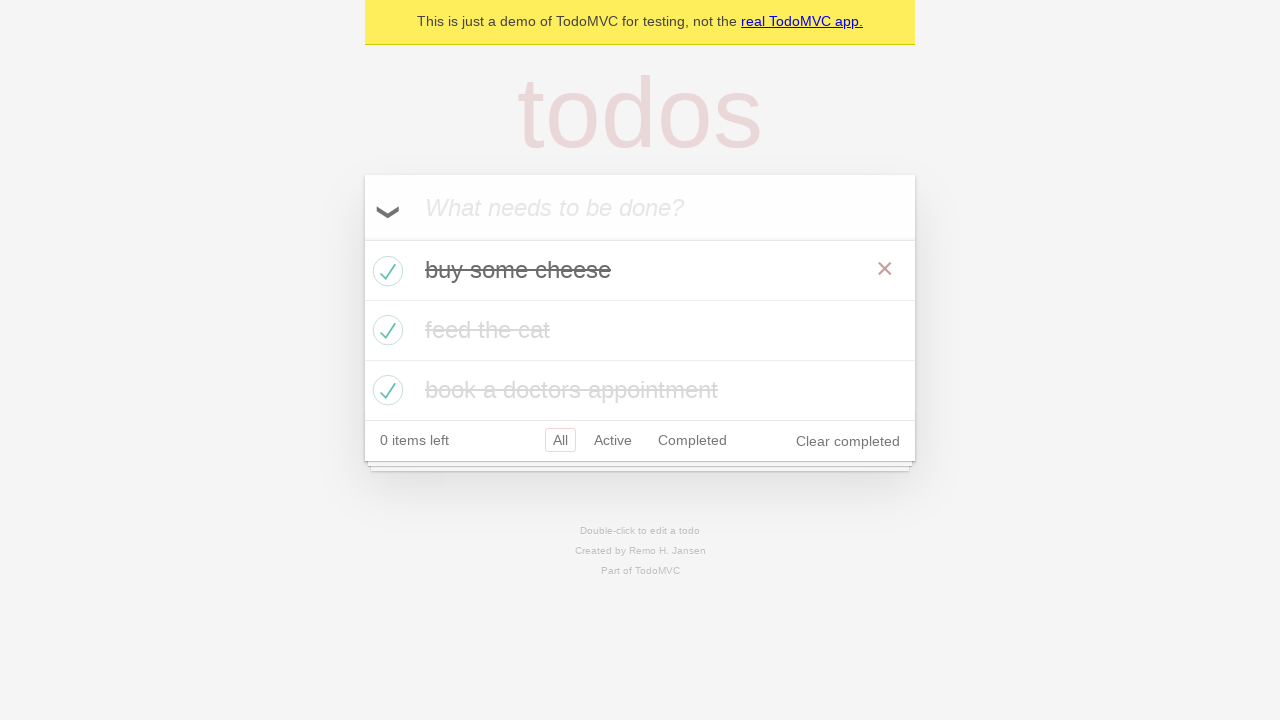

Waited for todo items to be present in DOM
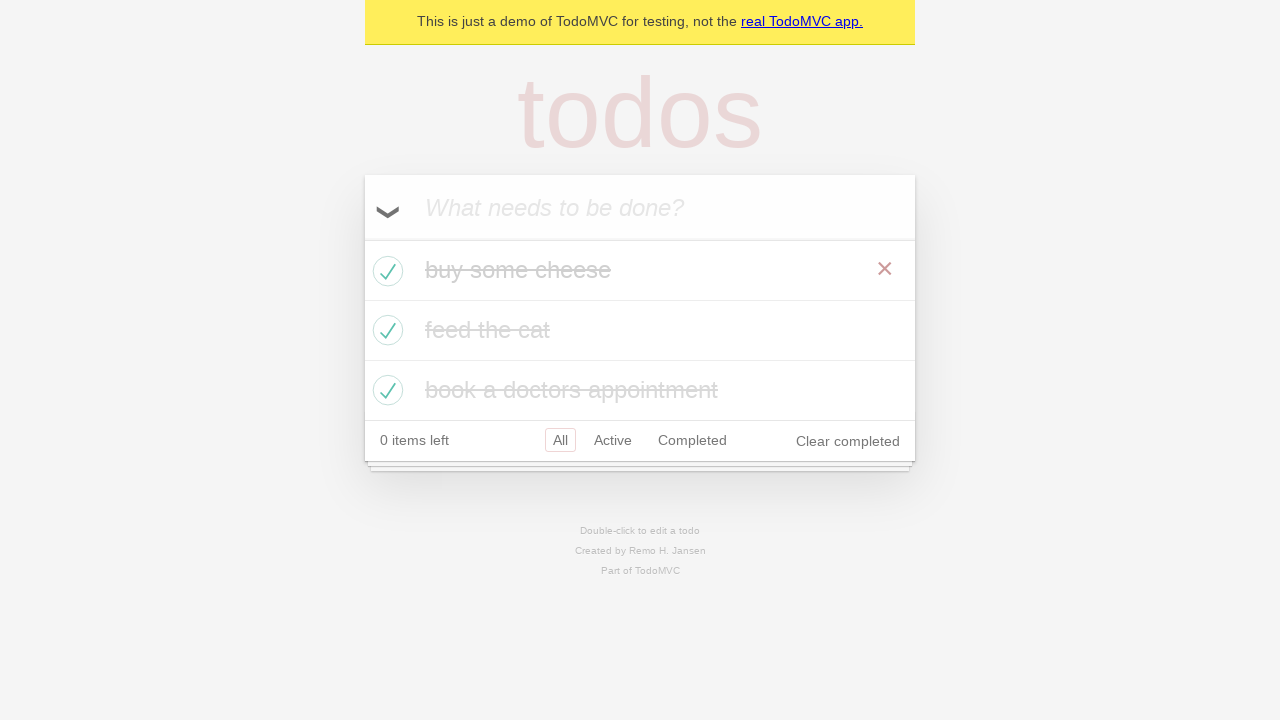

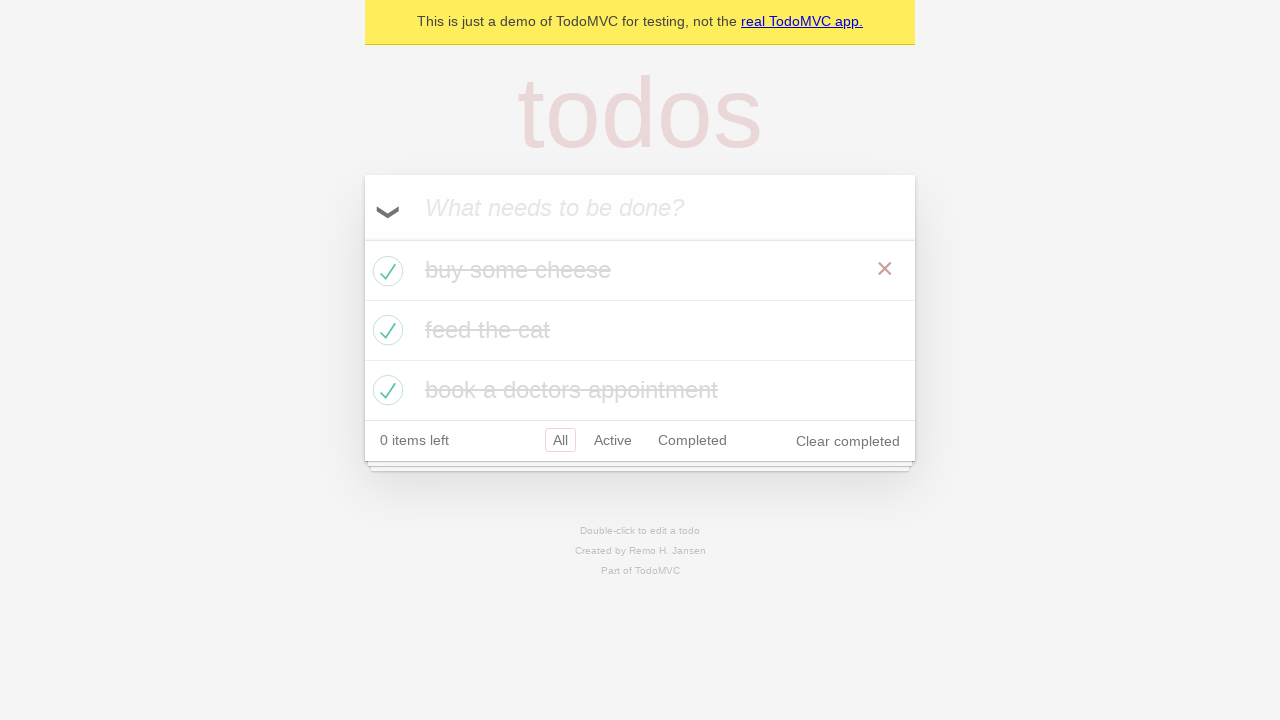